Navigates to the Python.org website and verifies that the page title contains "Python"

Starting URL: http://www.python.org

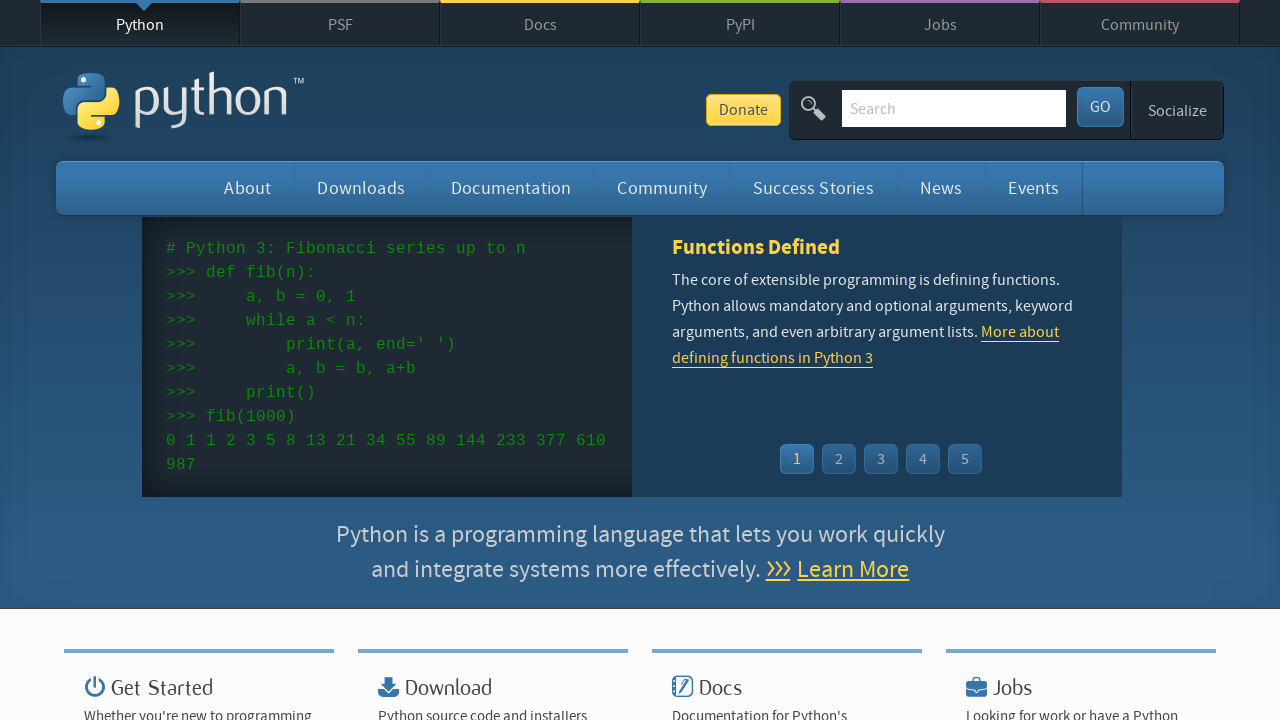

Navigated to Python.org website
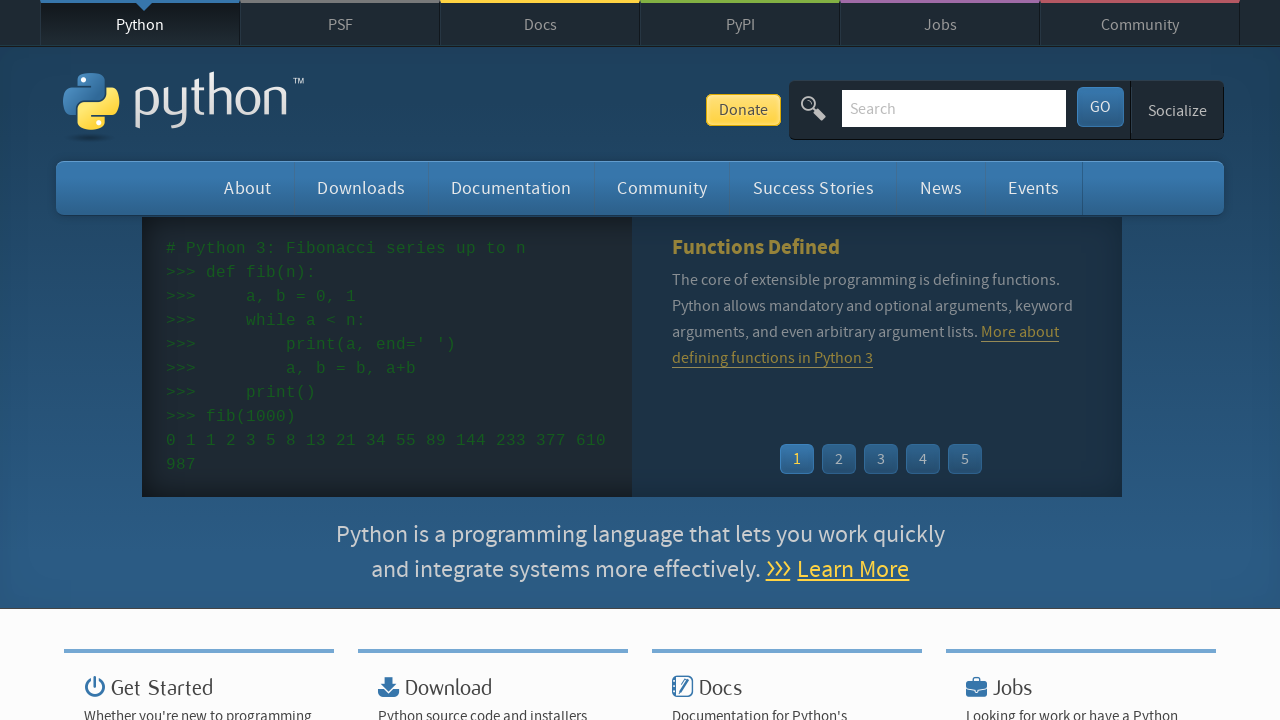

Verified that page title contains 'Python'
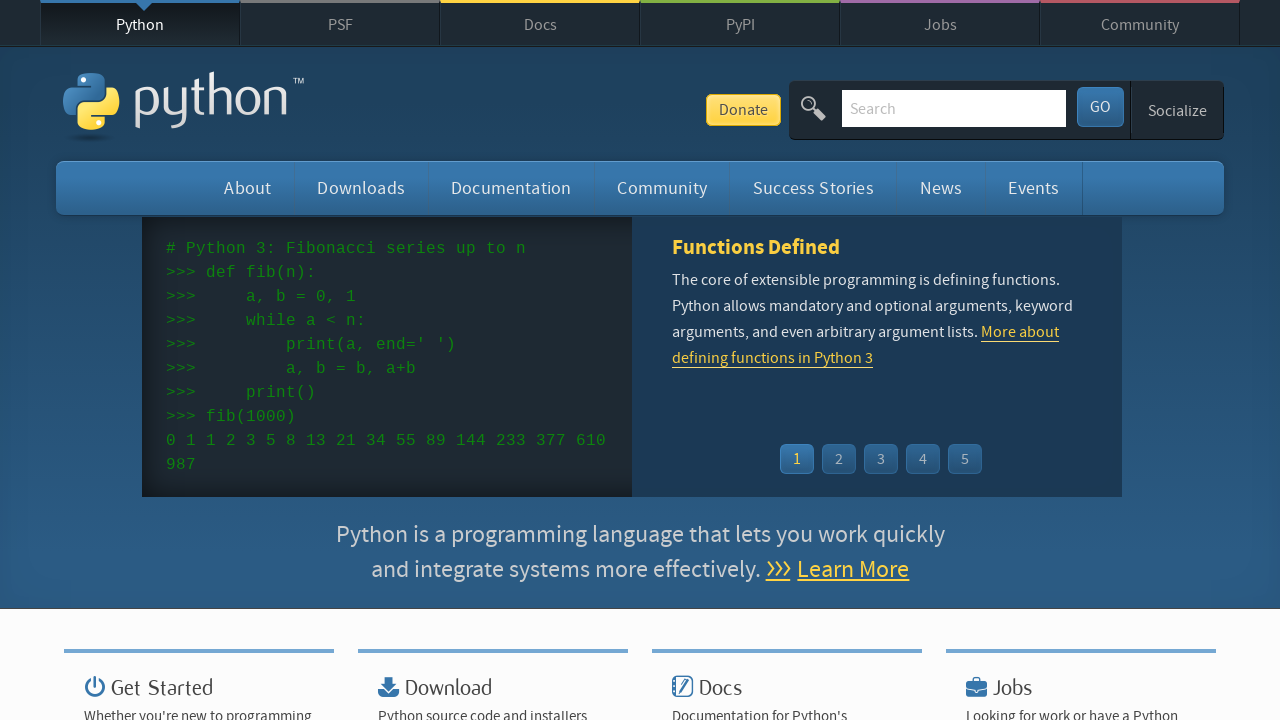

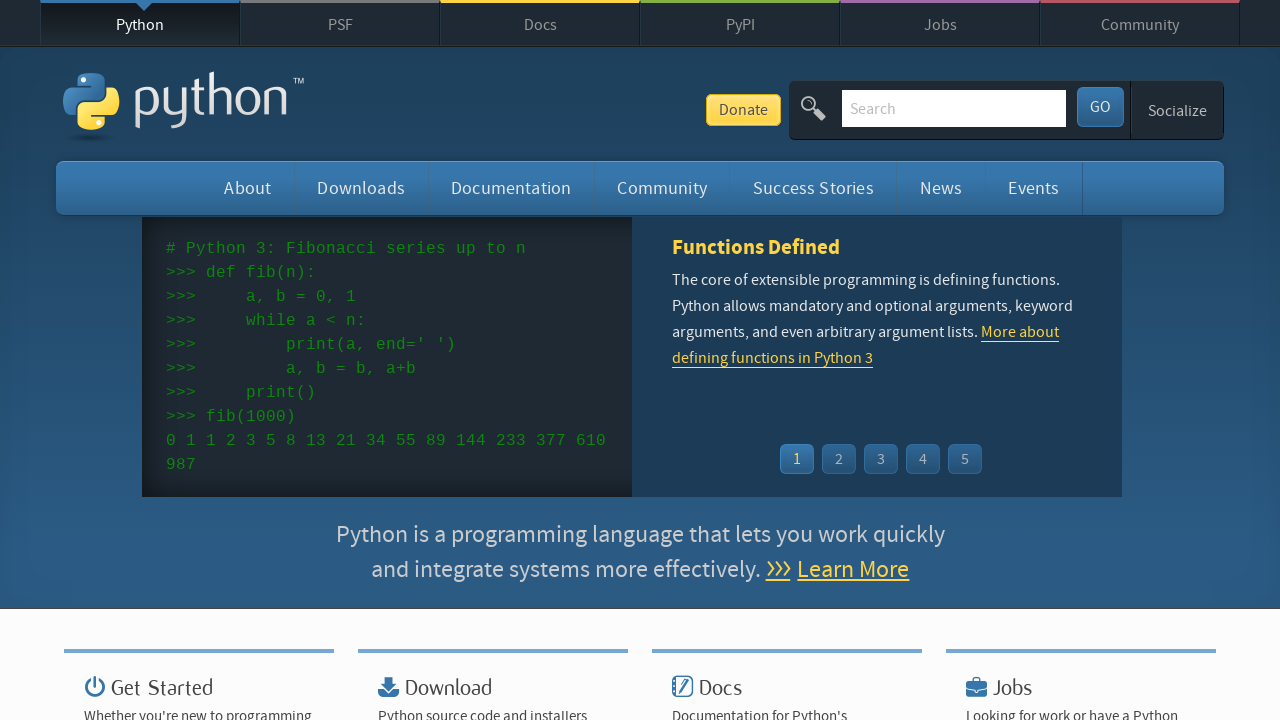